Verifies that the page source contains "DuckDuckGo"

Starting URL: https://duckduckgo.com/

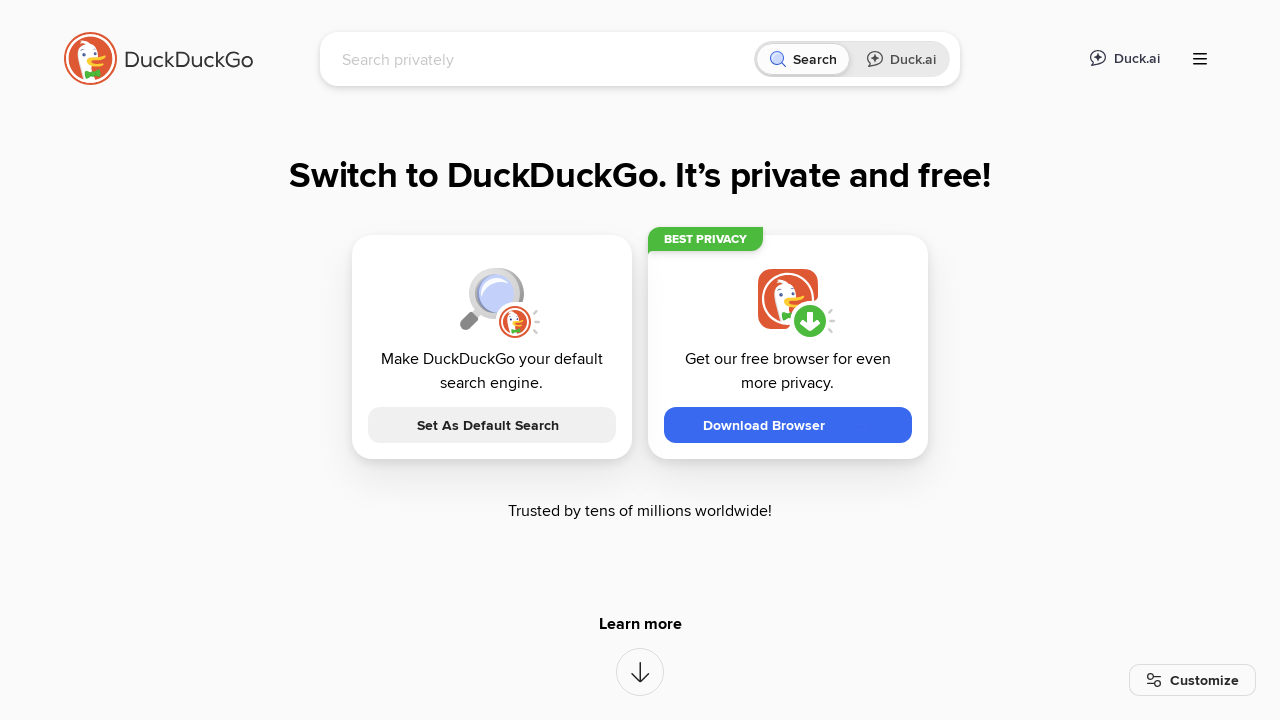

Retrieved page source content
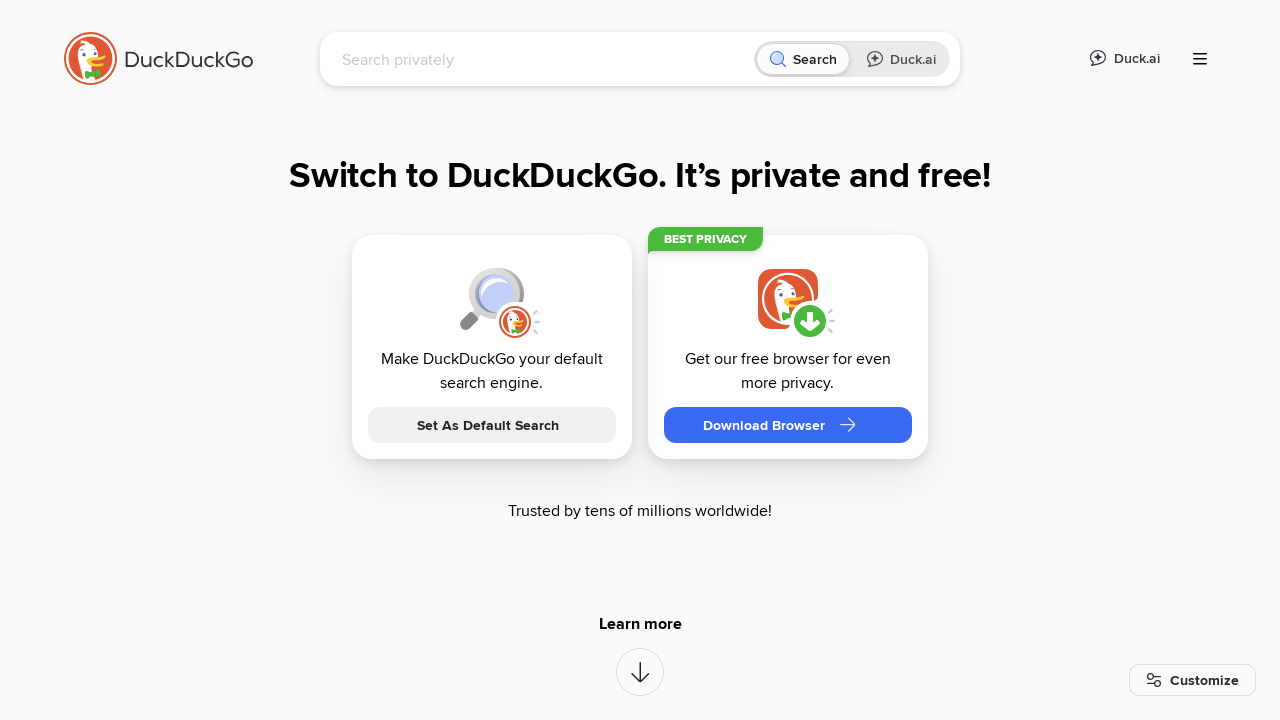

Verified that 'DuckDuckGo' is present in page source
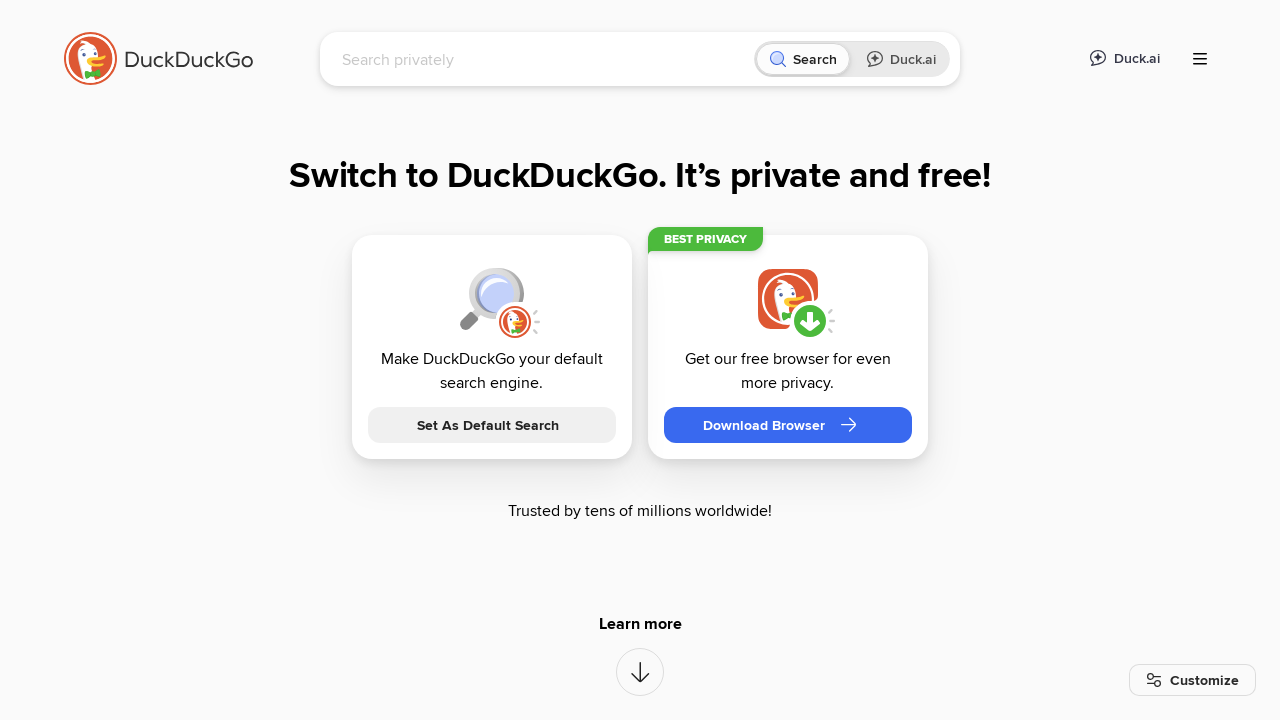

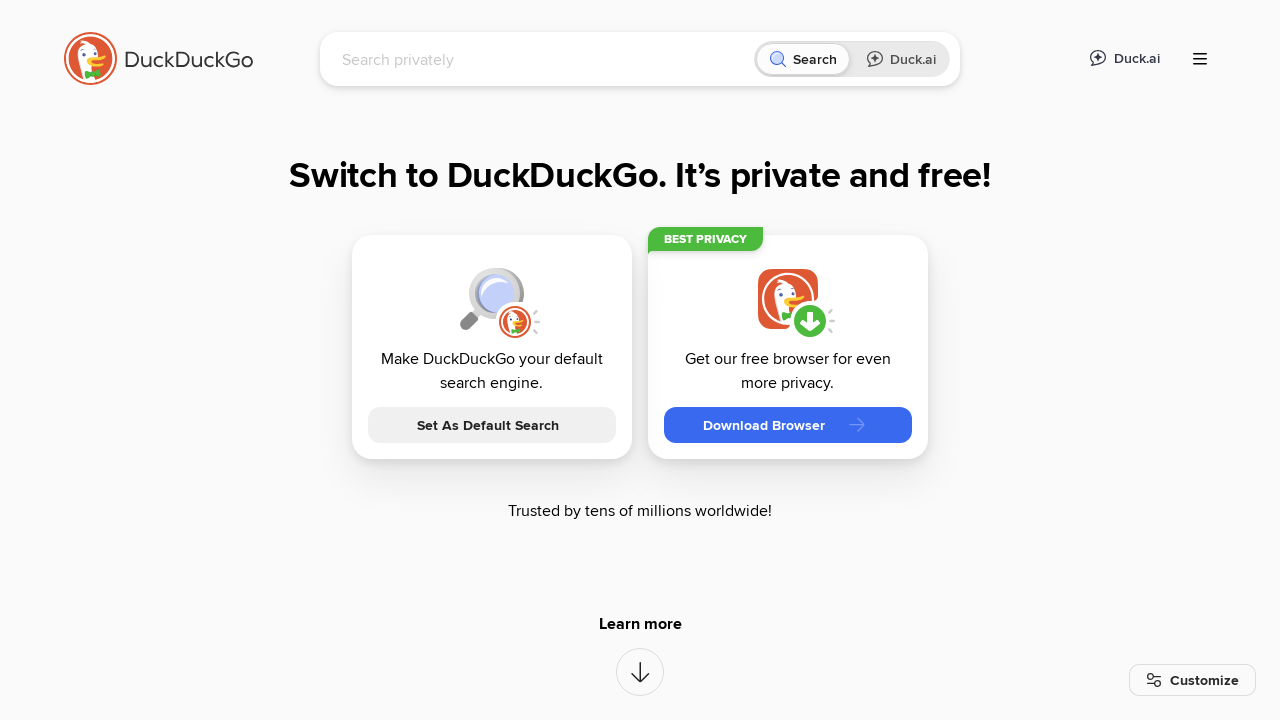